Tests browser alert handling by clicking a confirm button, switching to the alert dialog, and dismissing it

Starting URL: https://testautomationpractice.blogspot.com/

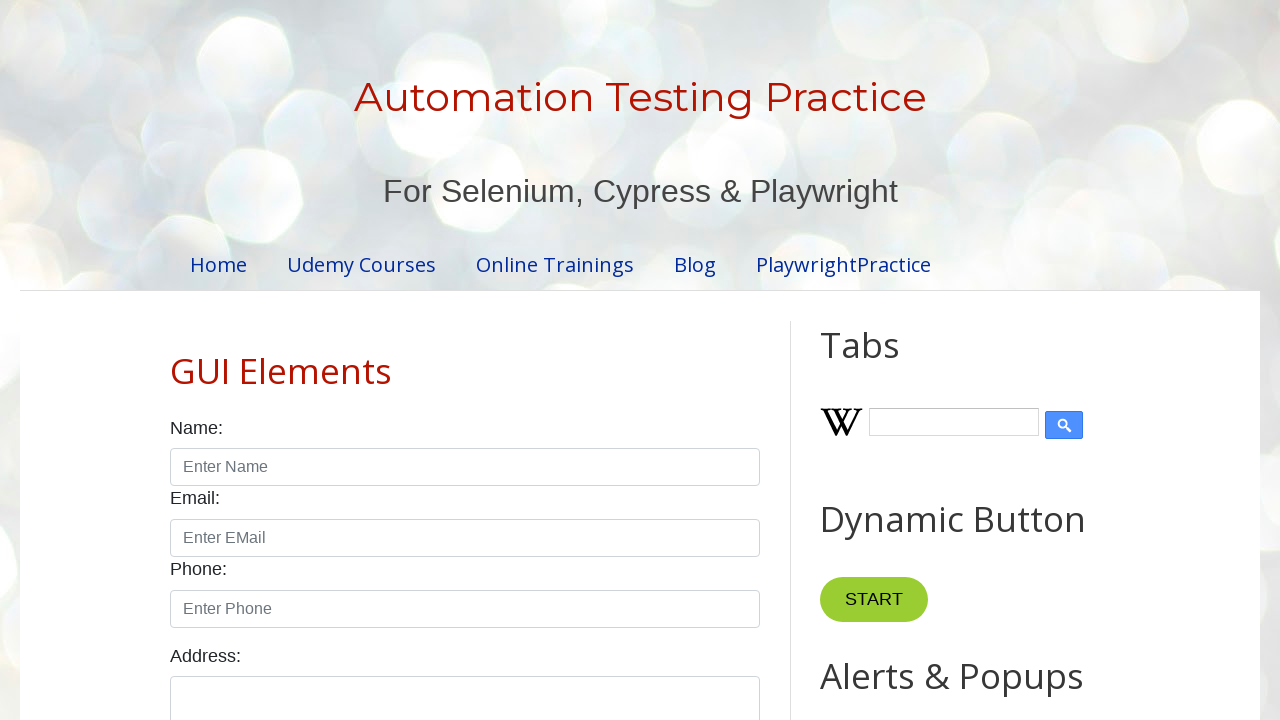

Set up dialog handler to dismiss confirm dialogs
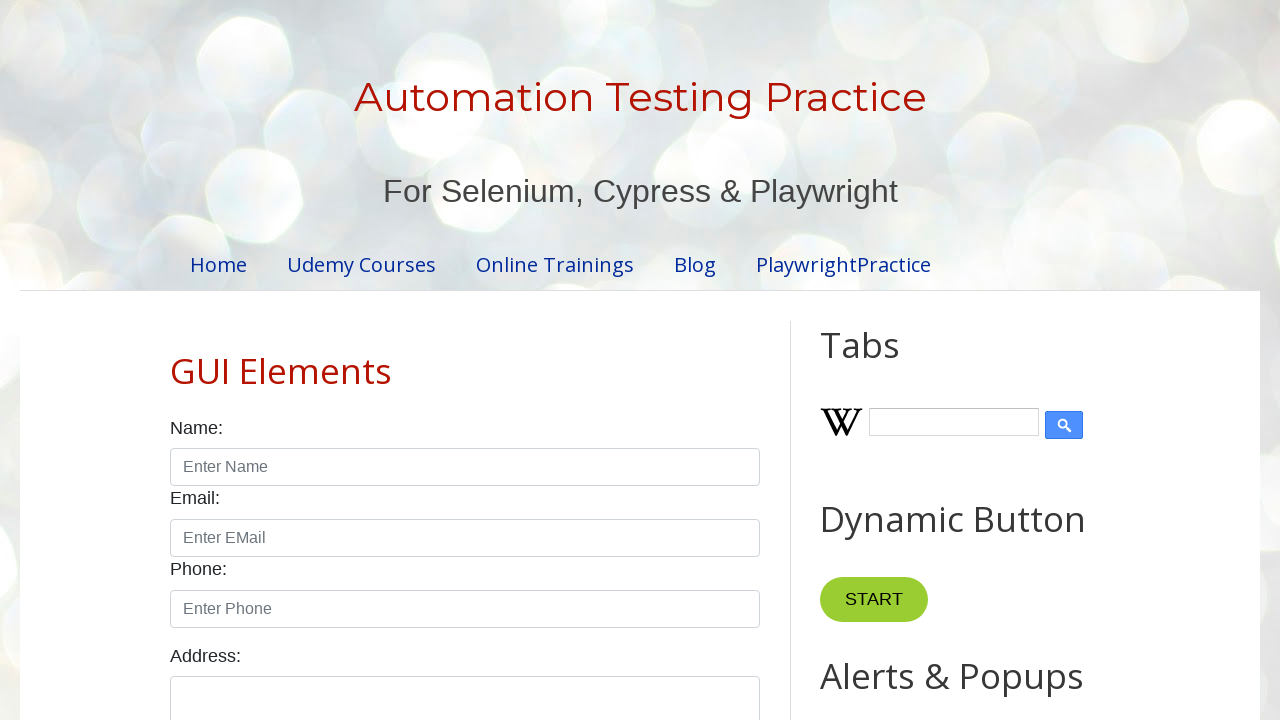

Clicked the confirm alert button at (912, 360) on #confirmBtn
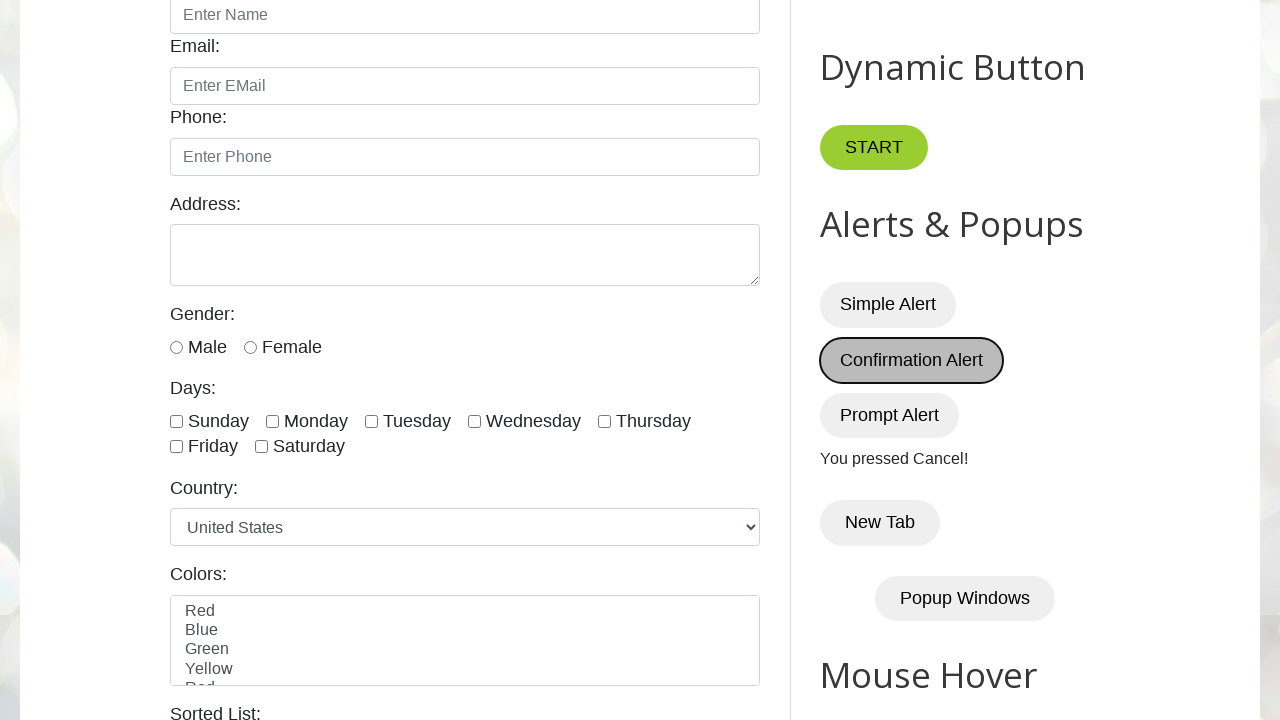

Waited for dialog interaction to complete
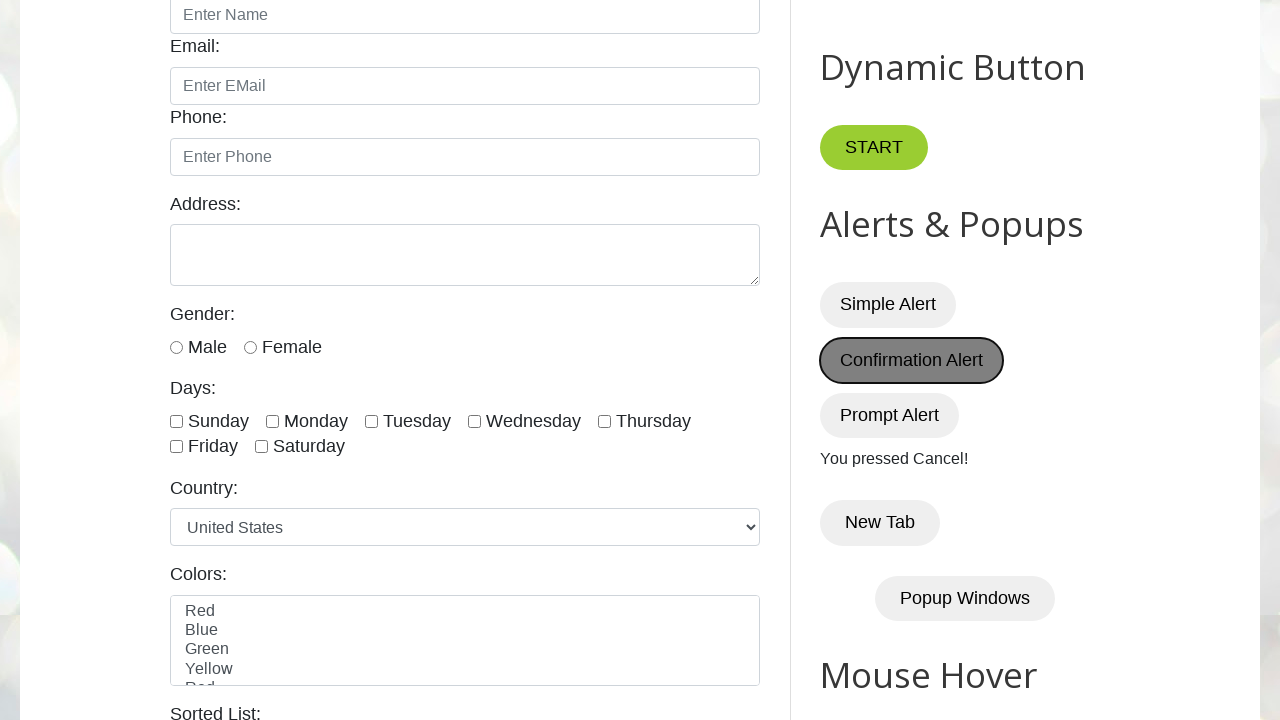

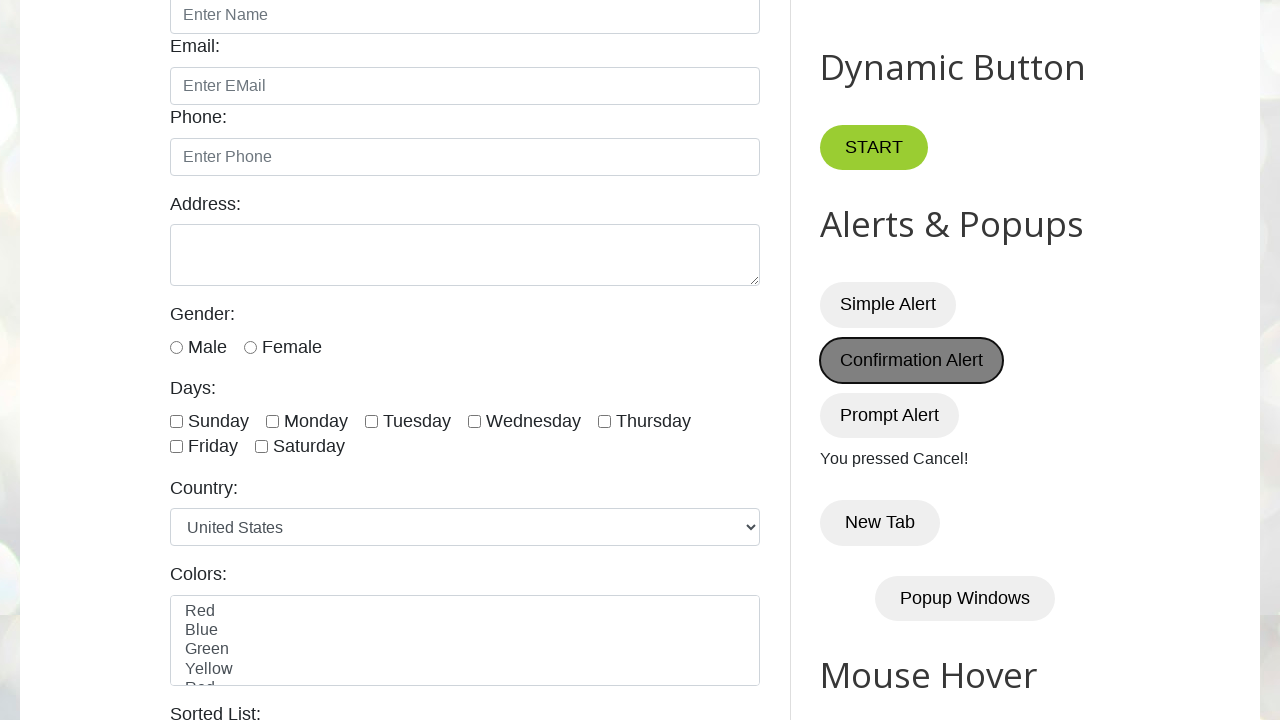